Solves a math challenge by reading a value from the page, calculating a mathematical function result, filling the answer in a form, selecting checkboxes, and submitting

Starting URL: https://suninjuly.github.io/math.html

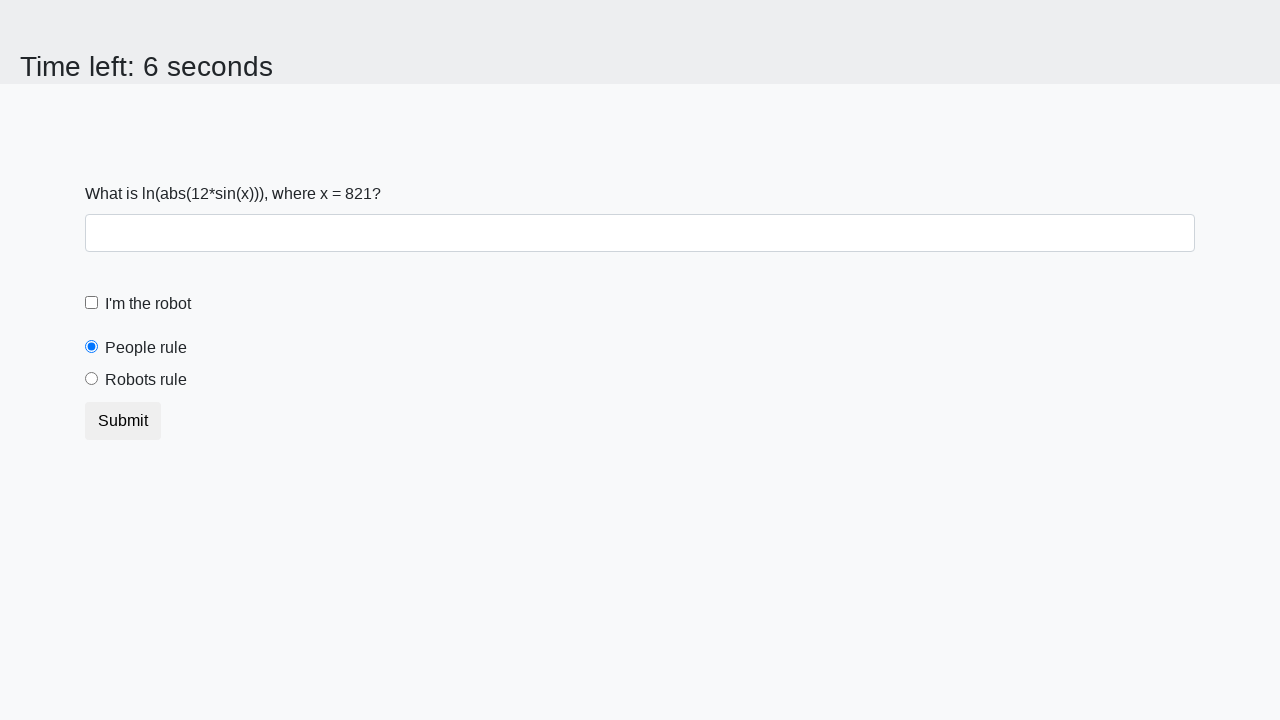

Retrieved input value from page
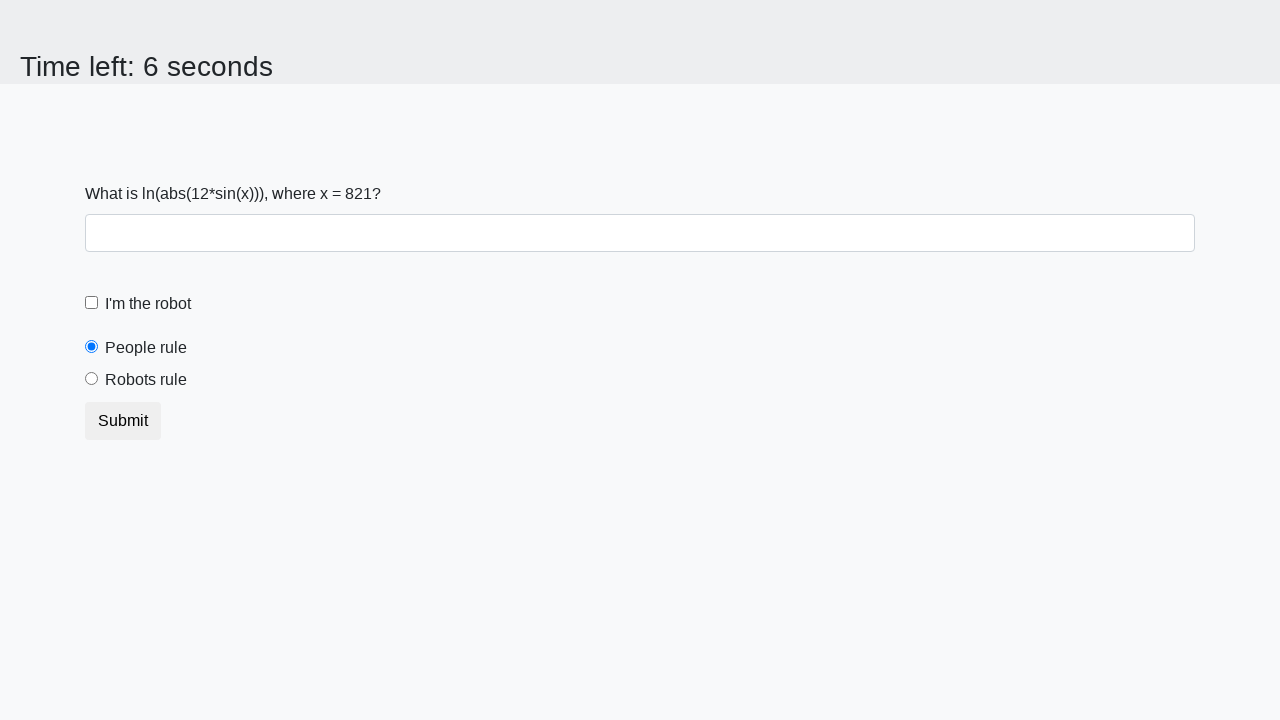

Calculated math result: log(abs(12*sin(x)))
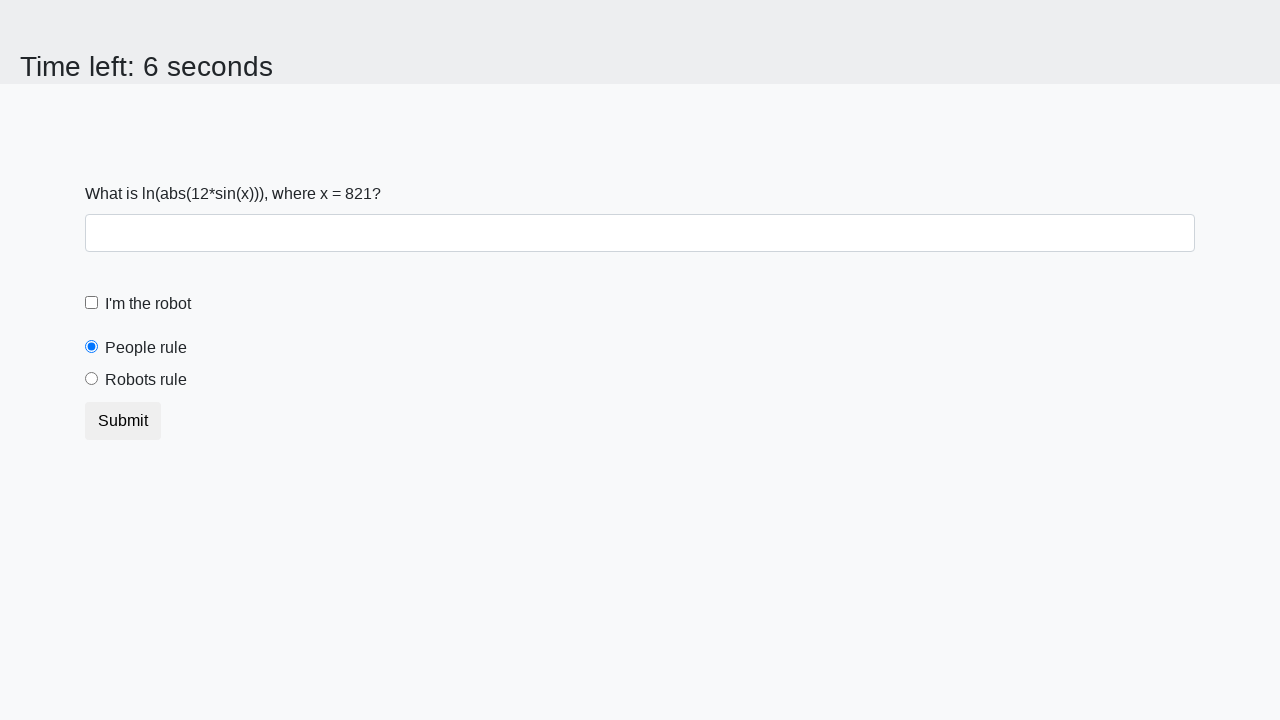

Filled answer field with calculated value: 2.3393972287596543 on .form-control
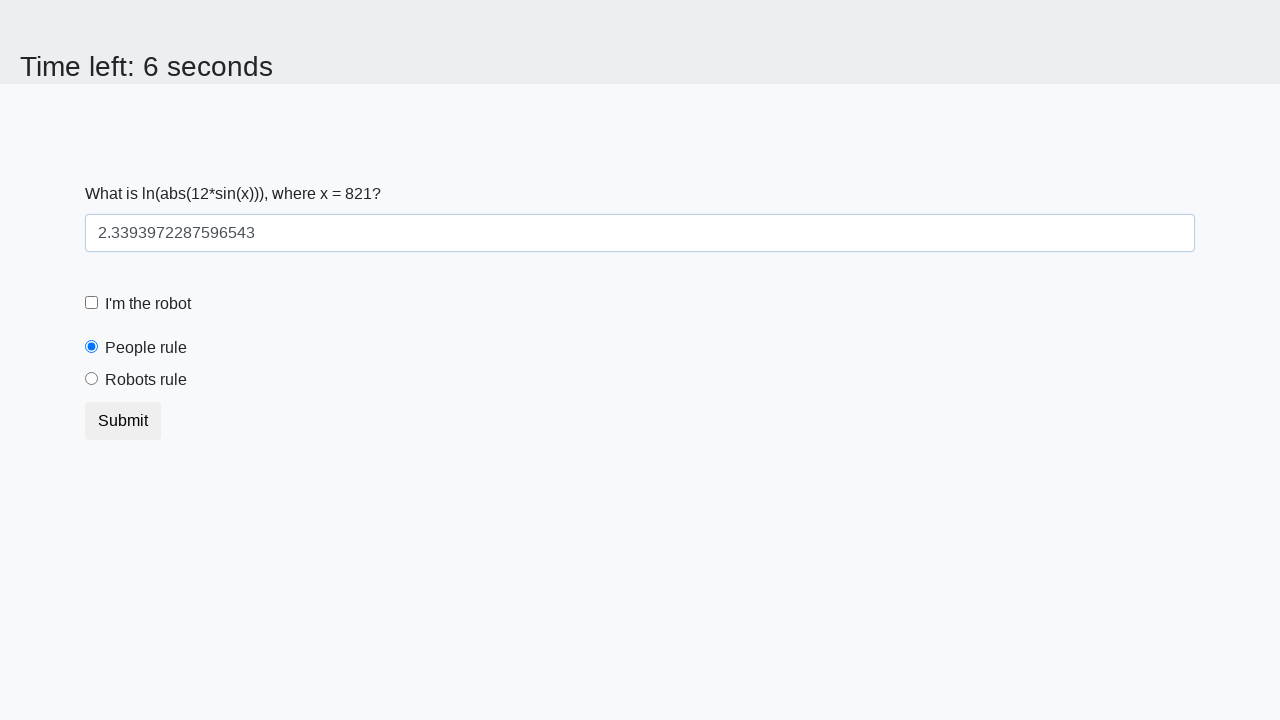

Checked the robot checkbox at (92, 303) on #robotCheckbox
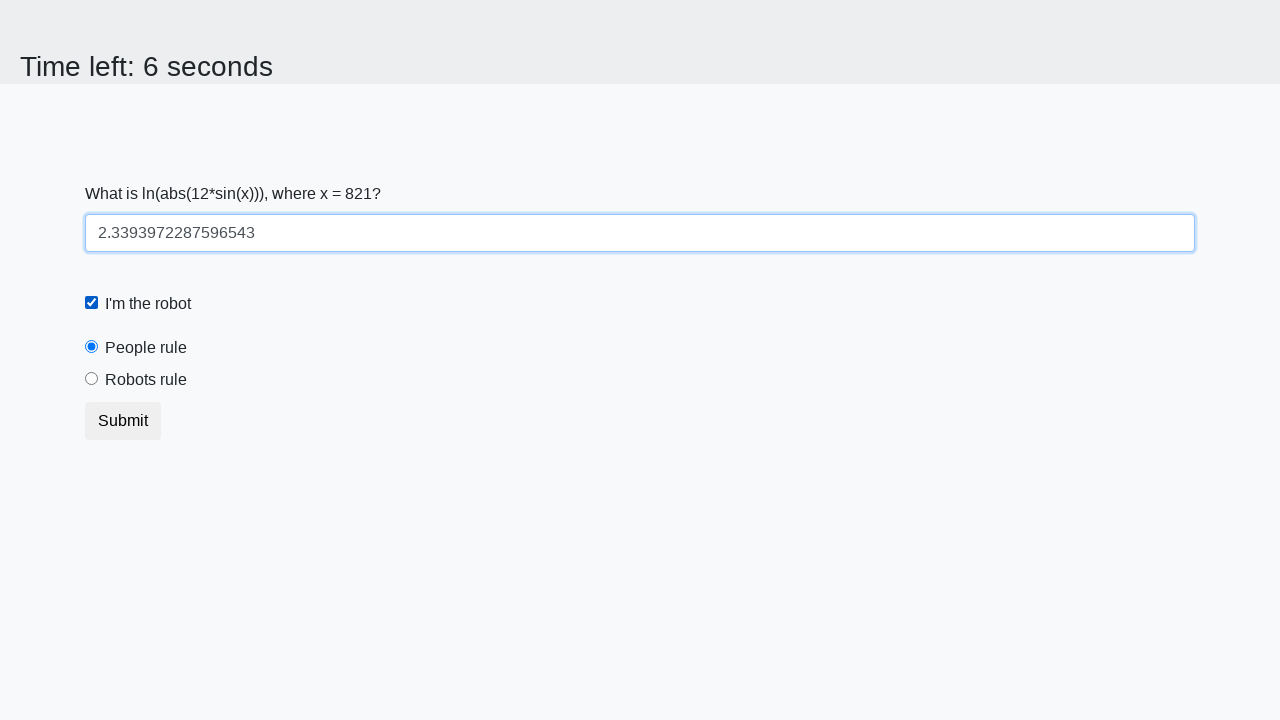

Selected the robots rule radio button at (92, 379) on #robotsRule
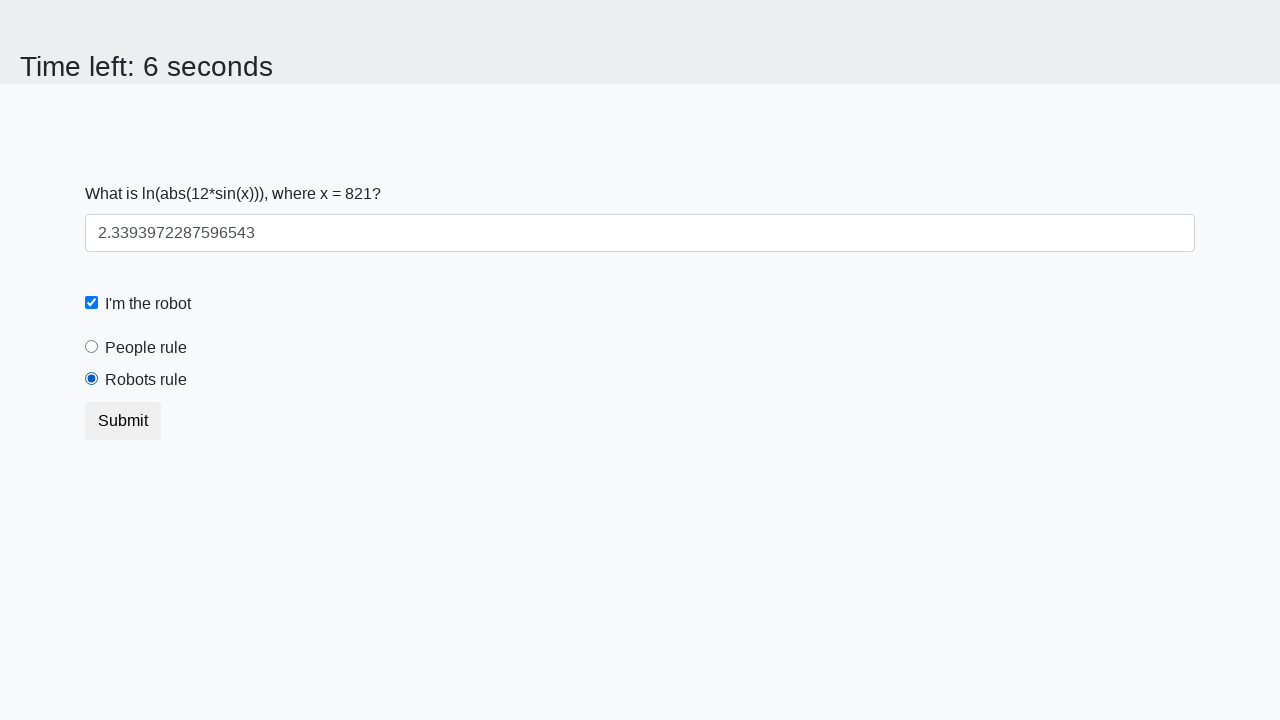

Clicked submit button to submit the form at (123, 421) on .btn
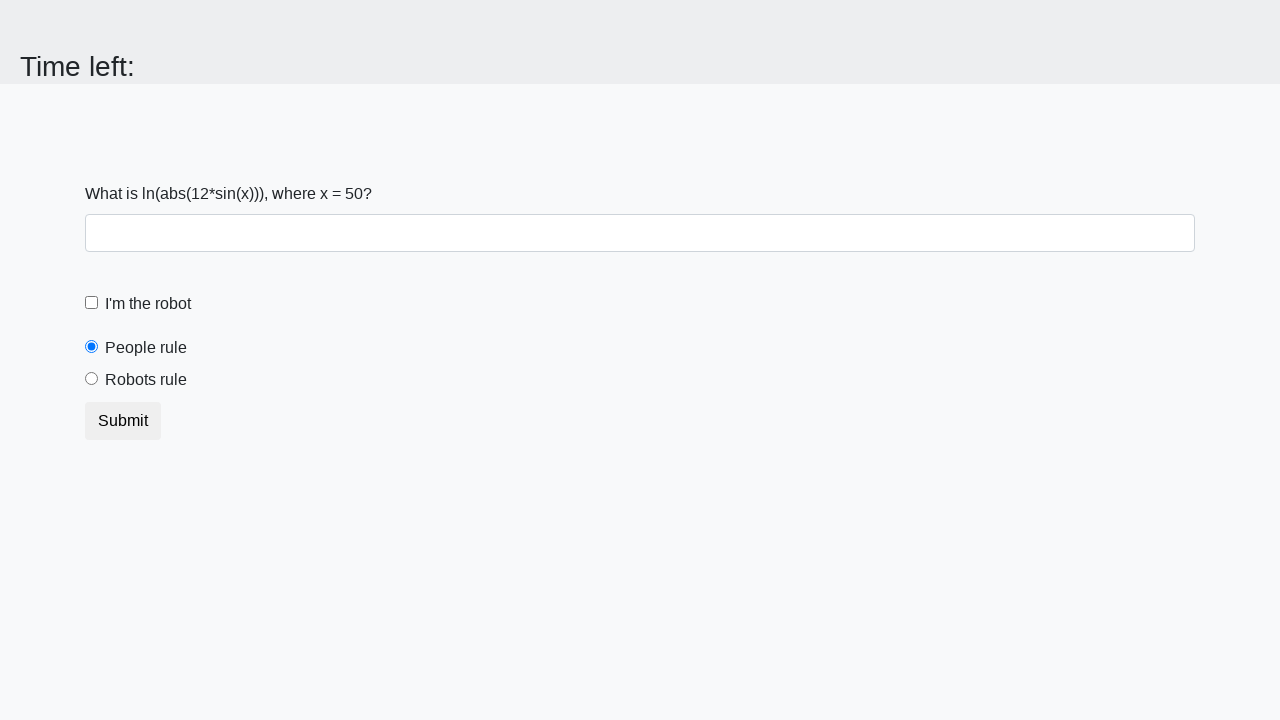

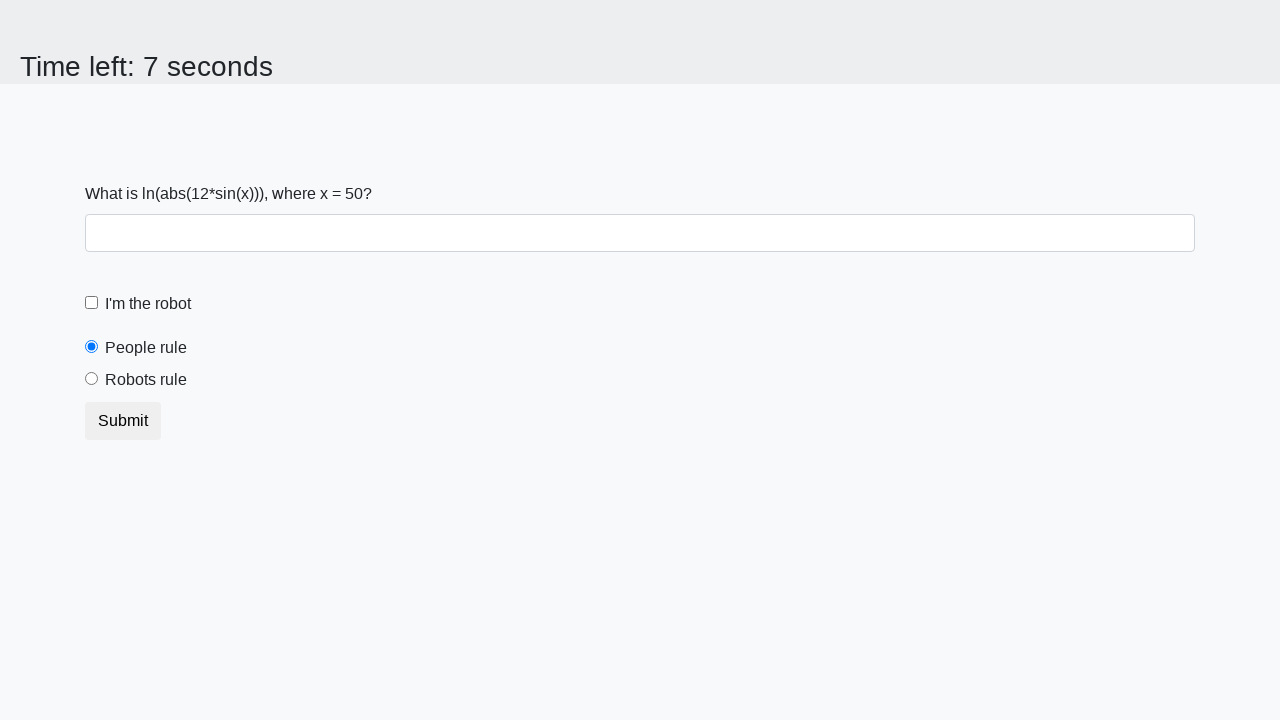